Tests handling a disabled textbox by directly setting its value using JavaScript

Starting URL: https://seleniumpractise.blogspot.com/2016/09/how-to-work-with-disable-textbox-or.html

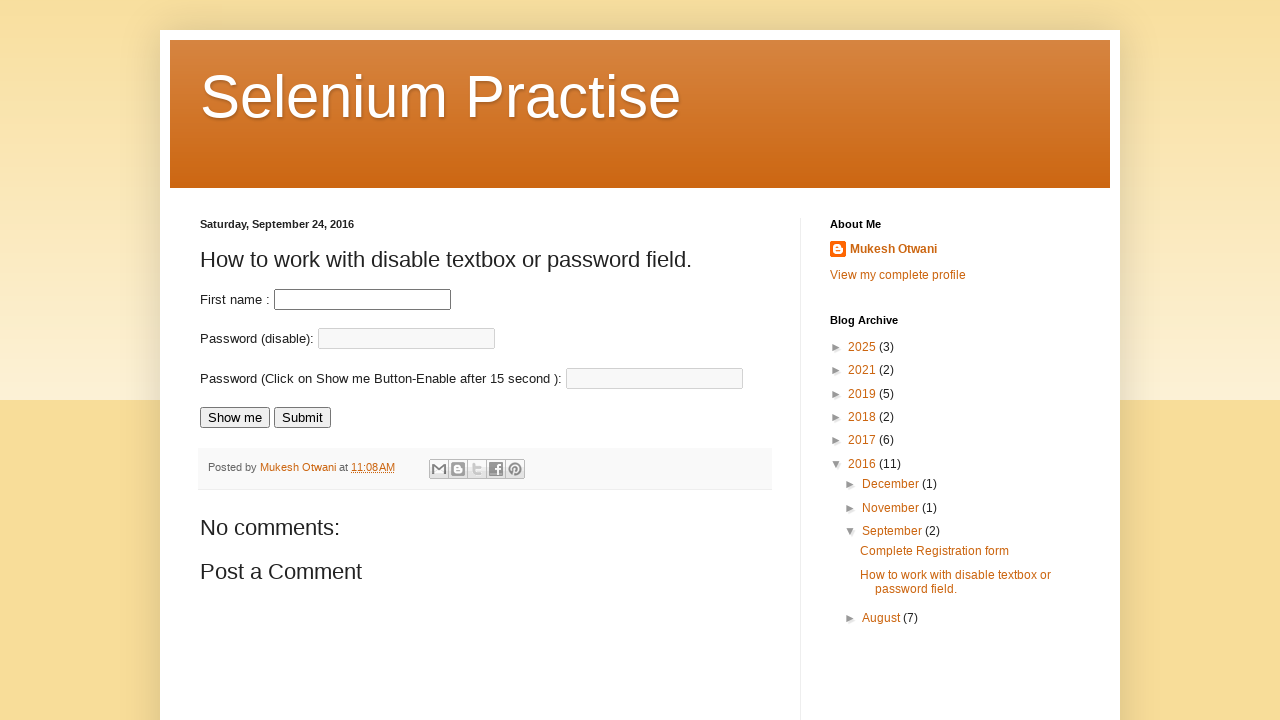

Located disabled password field with ID 'pass'
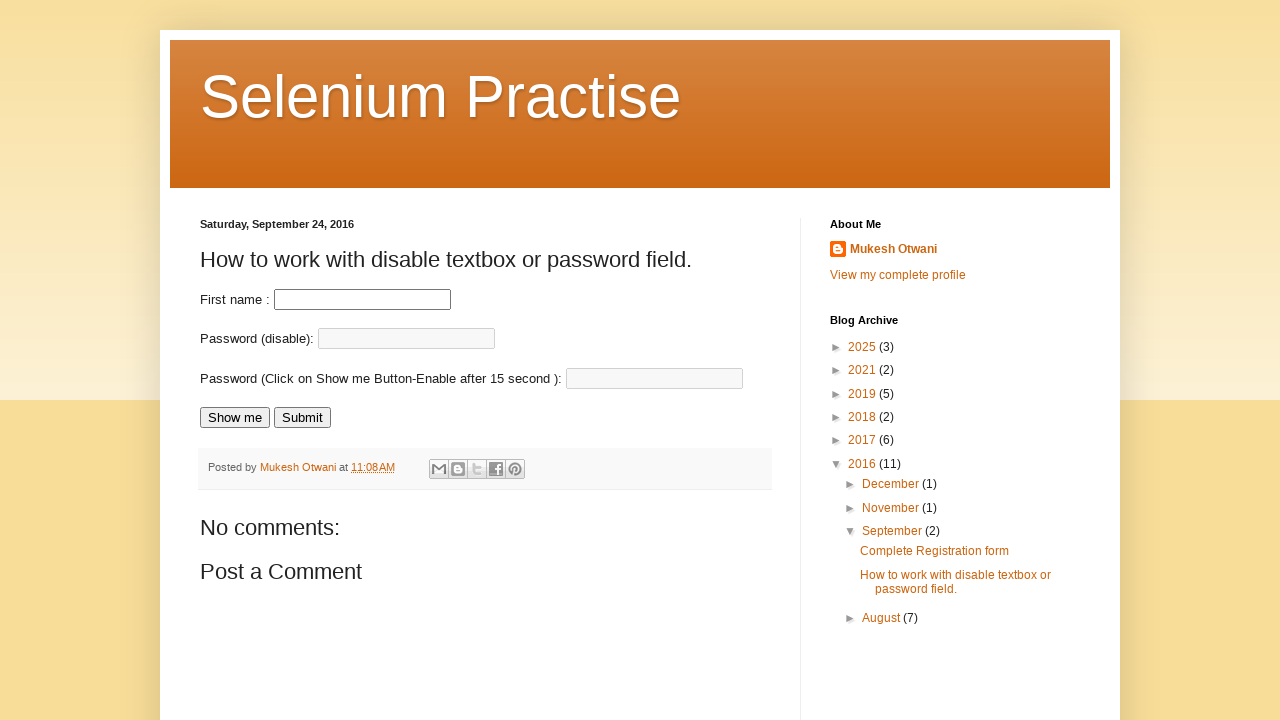

Set disabled password field value to 'abcd1234' using JavaScript
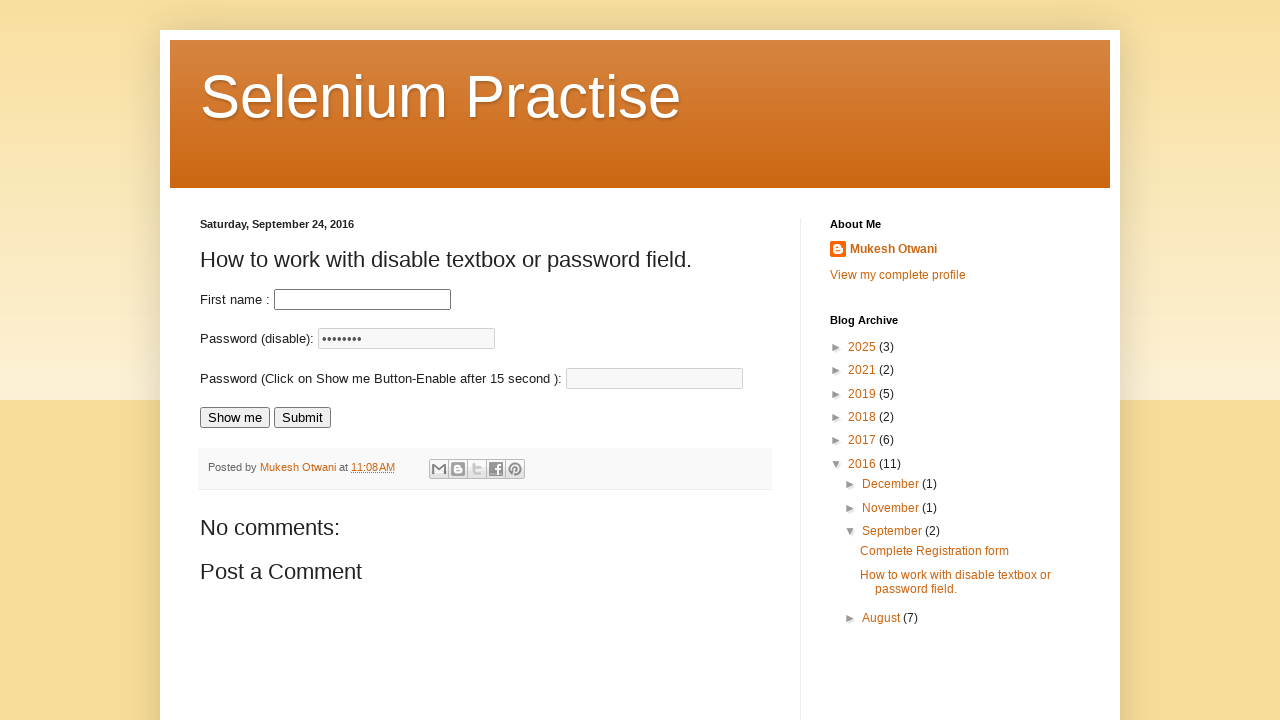

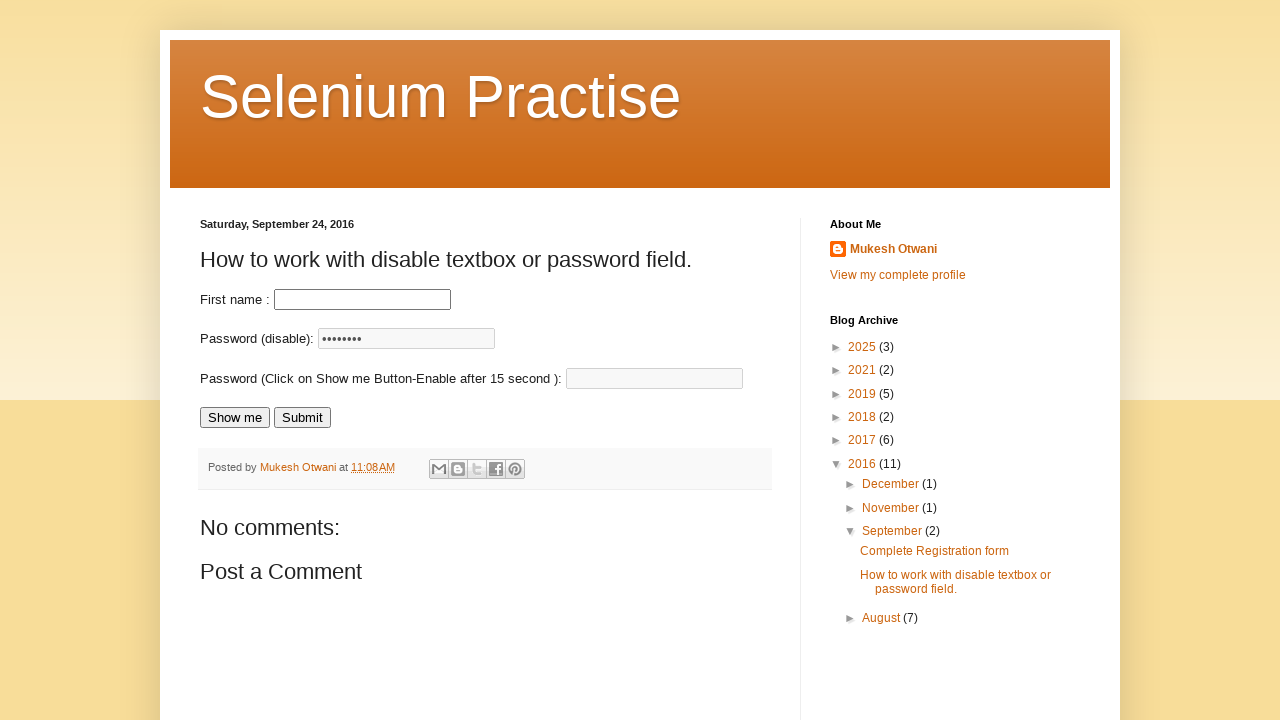